Navigates to the OrangeHRM demo site and verifies that the page title contains "Orange" to confirm the page loaded correctly.

Starting URL: https://opensource-demo.orangehrmlive.com/

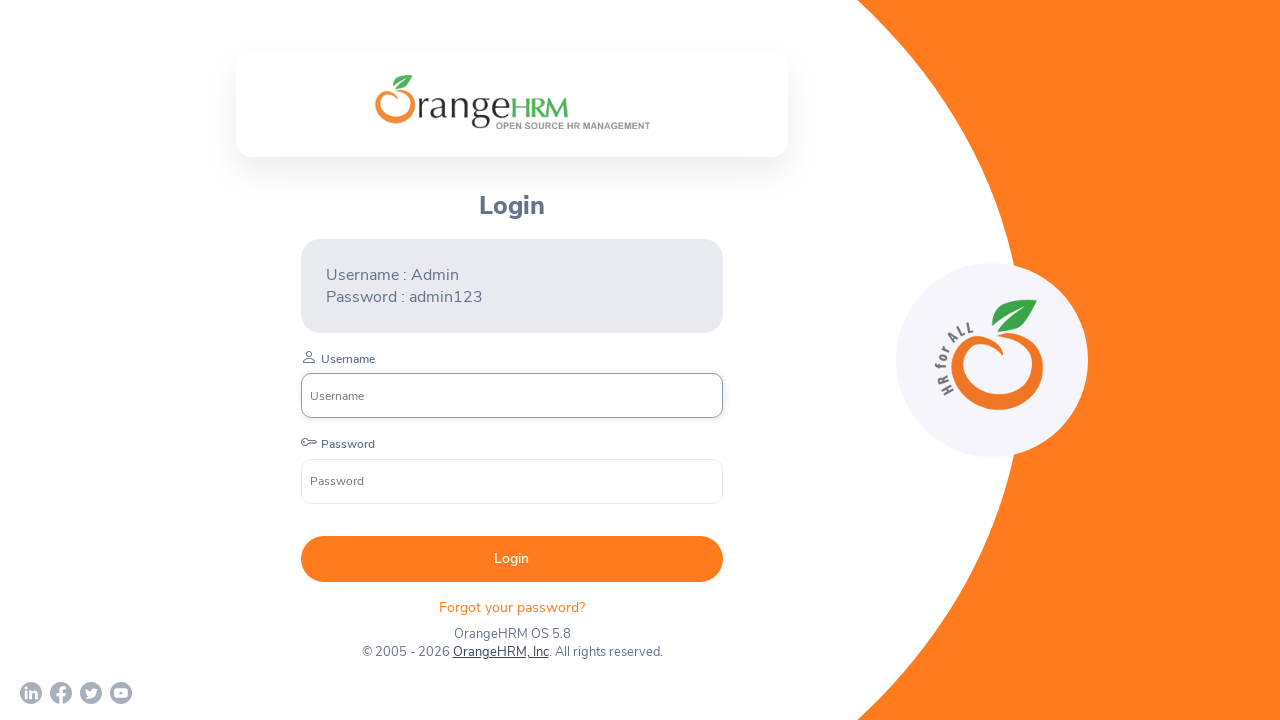

Waited for page to reach domcontentloaded state
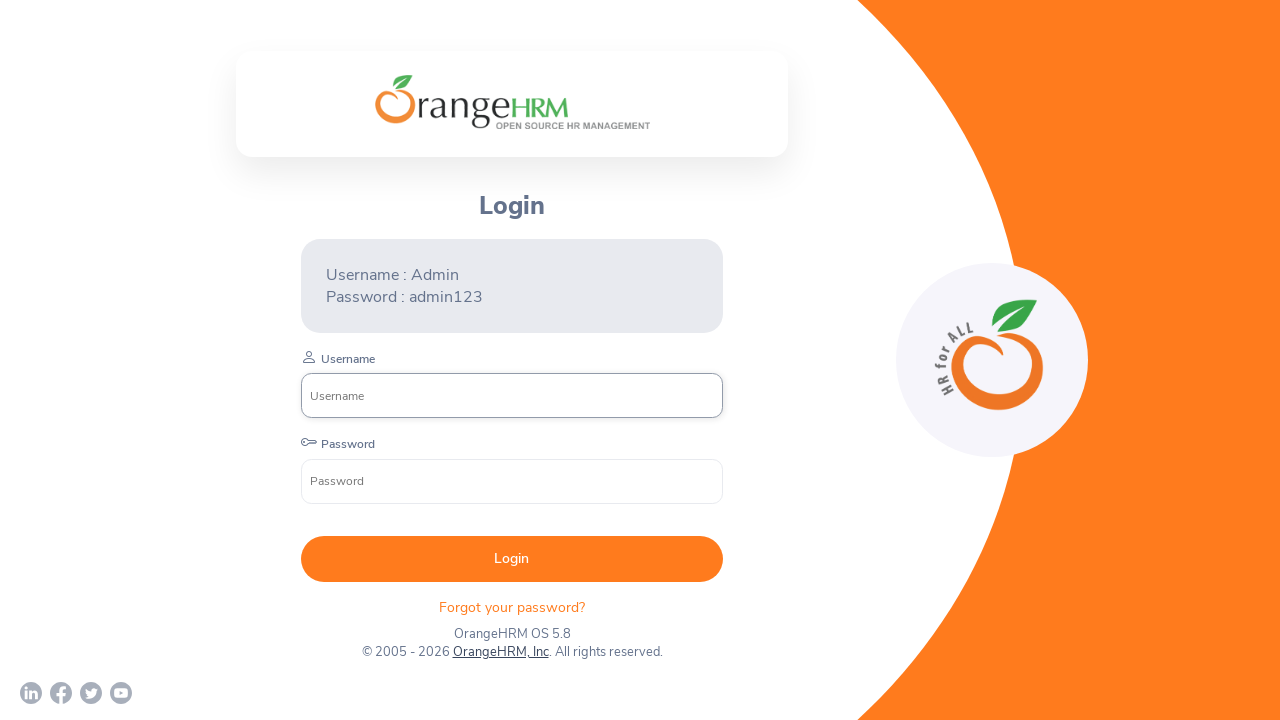

Verified page title contains 'Orange' - OrangeHRM site loaded successfully
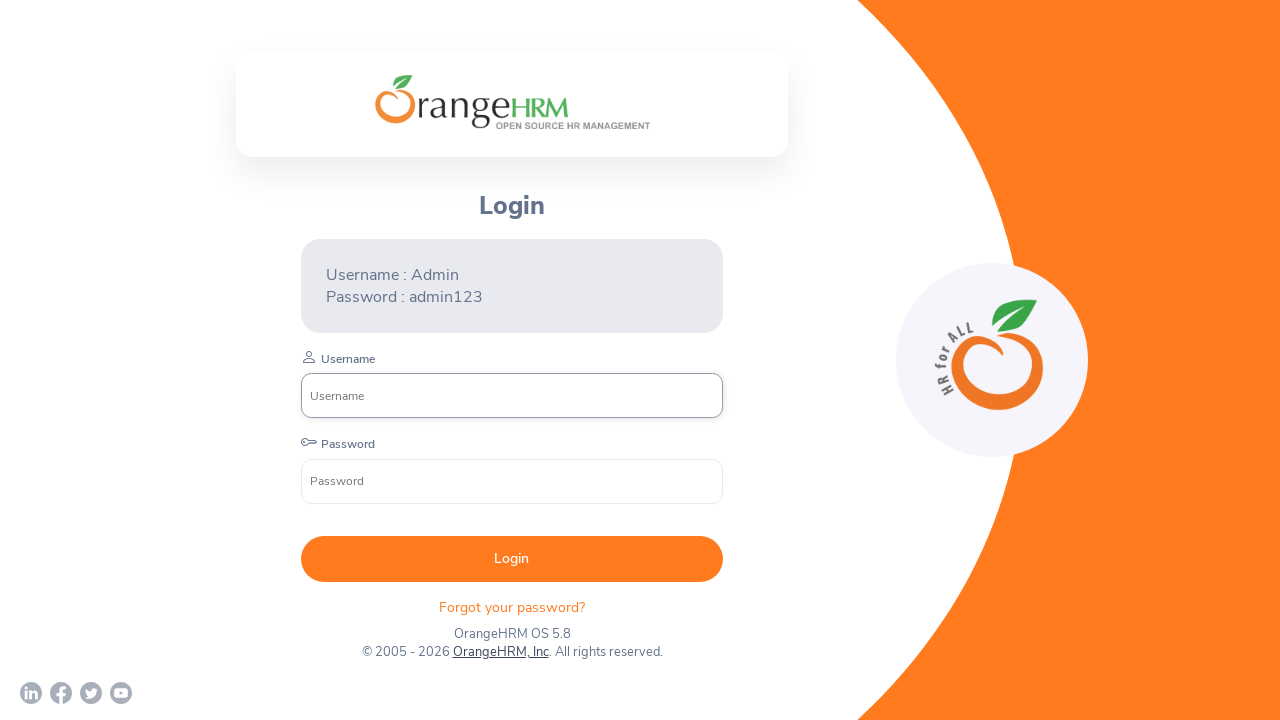

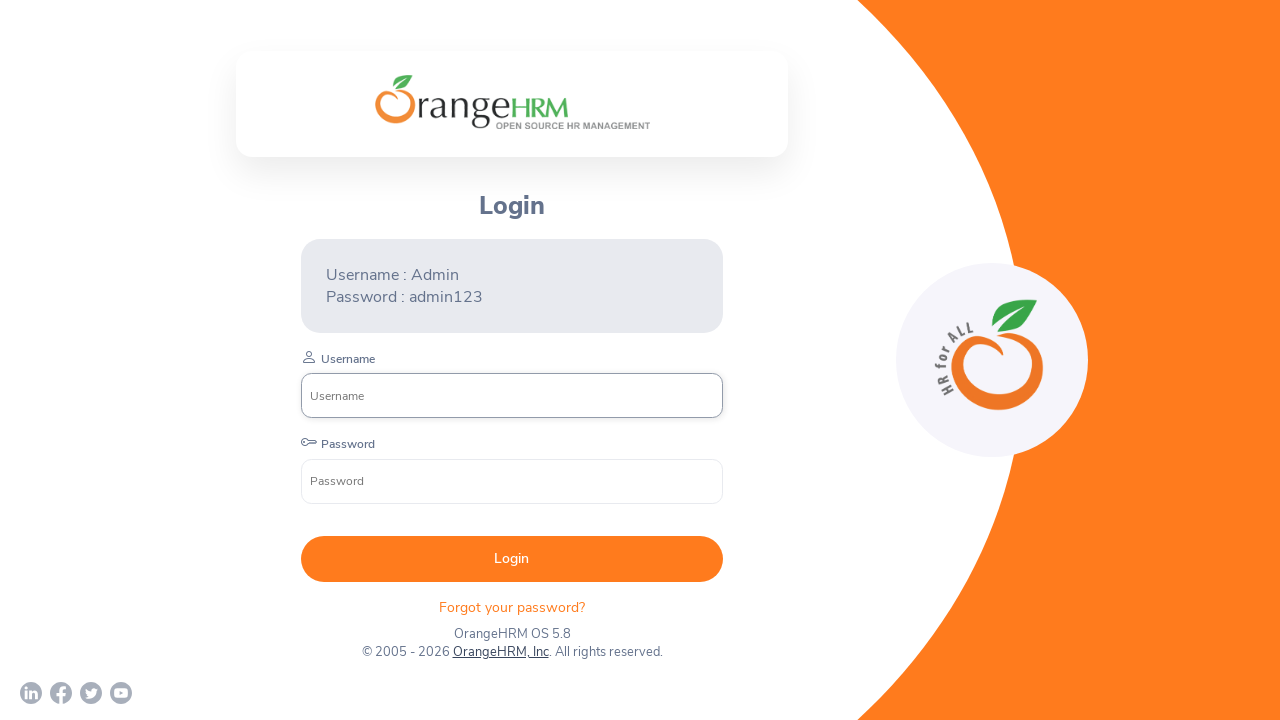